Tests the autocomplete functionality by typing a partial country name and selecting a suggestion from the dropdown list

Starting URL: https://rahulshettyacademy.com/AutomationPractice/

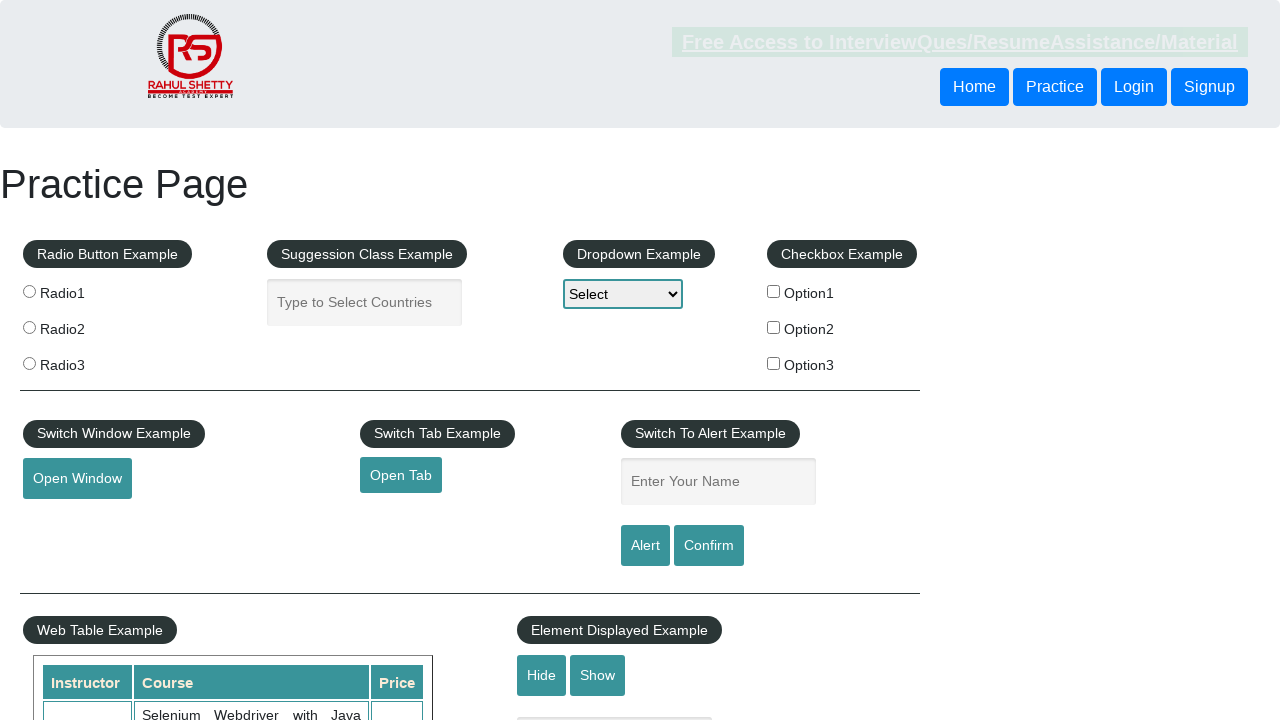

Typed 'ban' in autocomplete field to trigger suggestions on #autocomplete
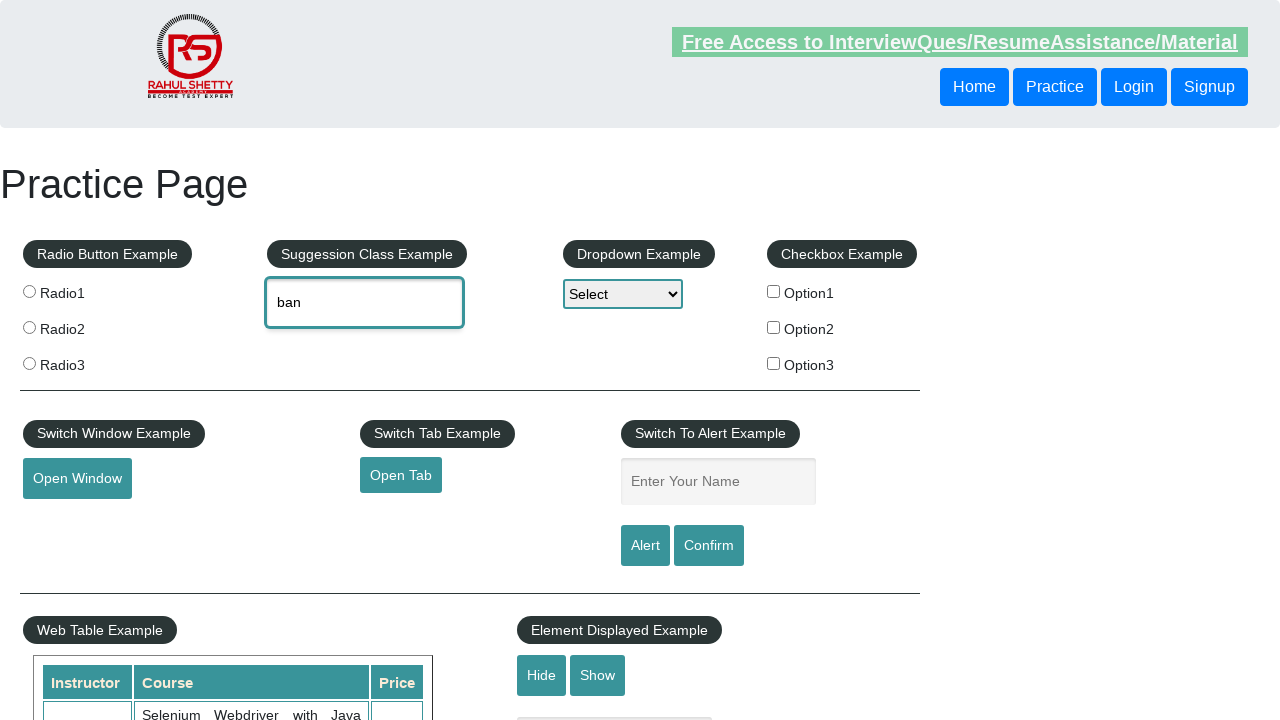

Clicked on 'Bangladesh' from autocomplete dropdown at (365, 372) on xpath=//li//div[text()='Bangladesh']
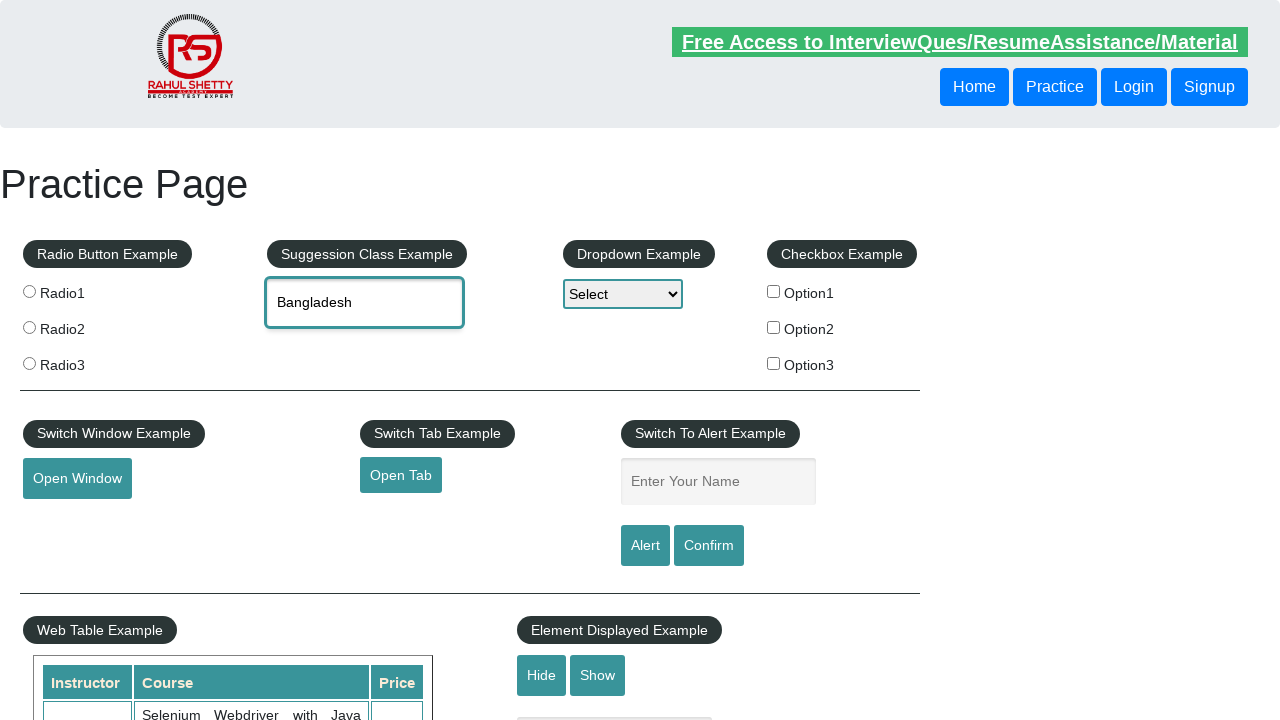

Verified that 'Bangladesh' was successfully selected in the autocomplete field
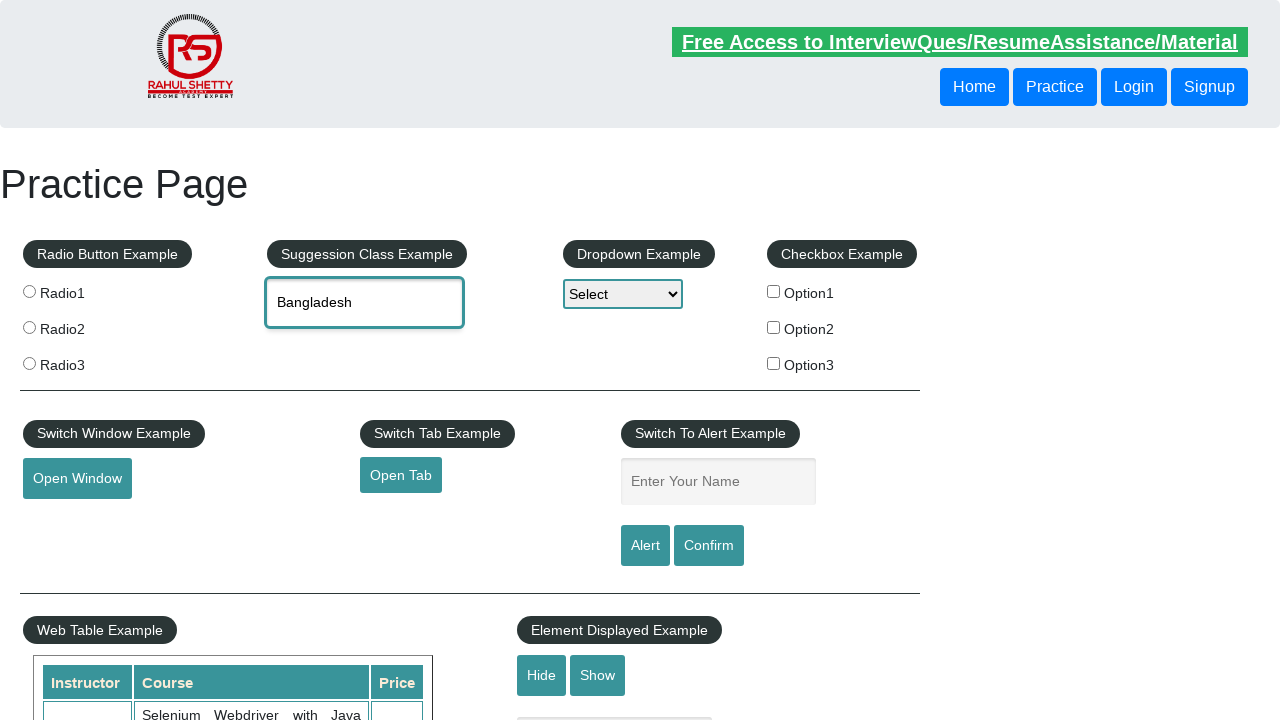

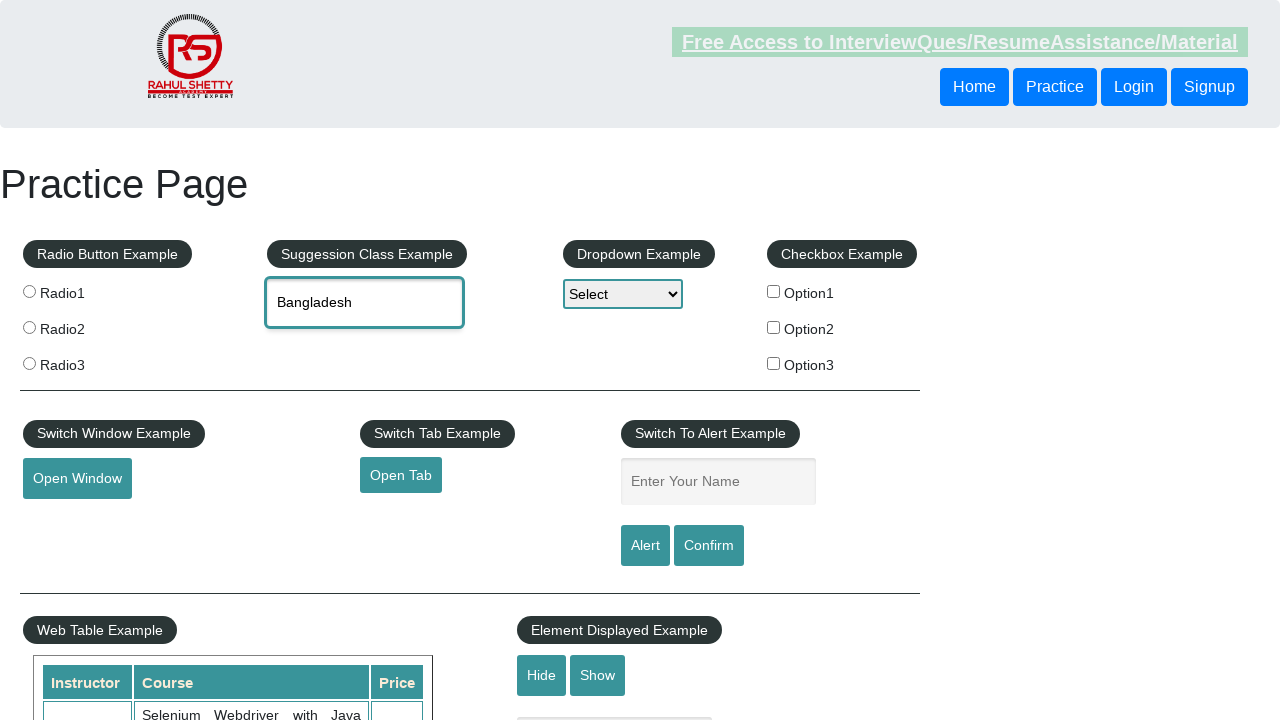